Tests adding product to cart by clicking on product image/title and proceeding to checkout

Starting URL: https://practice.automationtesting.in/shop

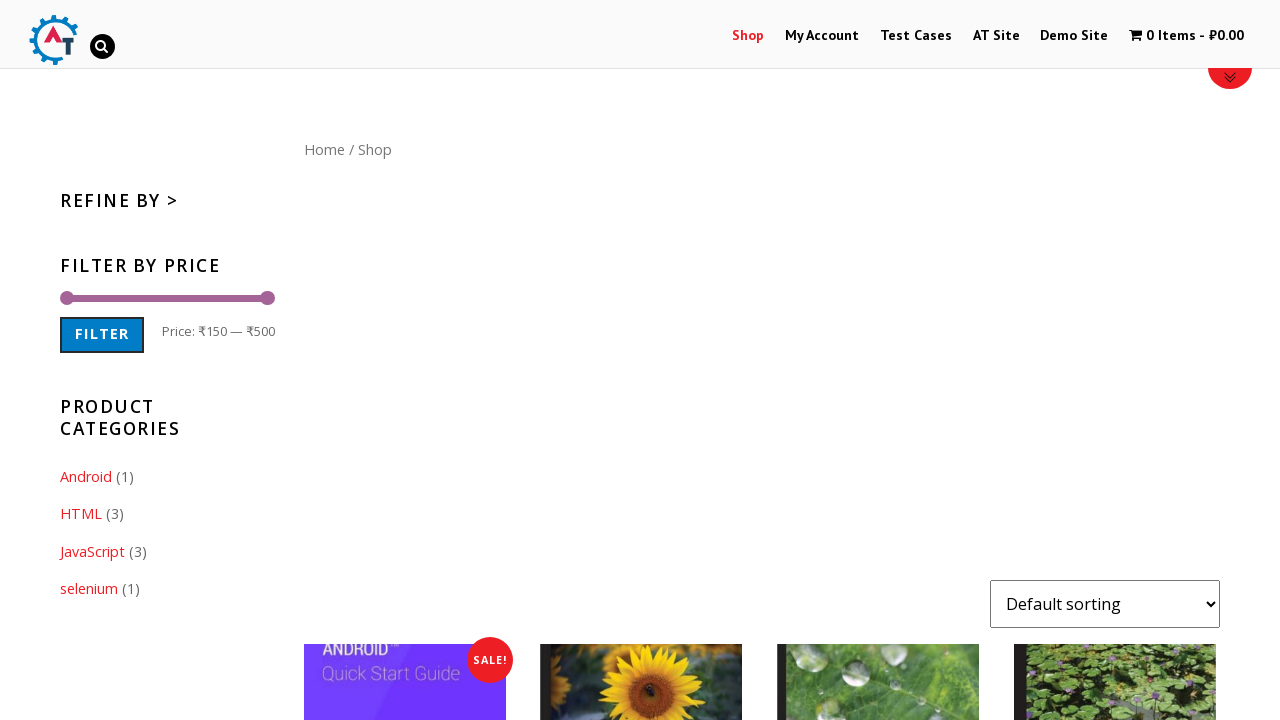

Scrolled page down to view products
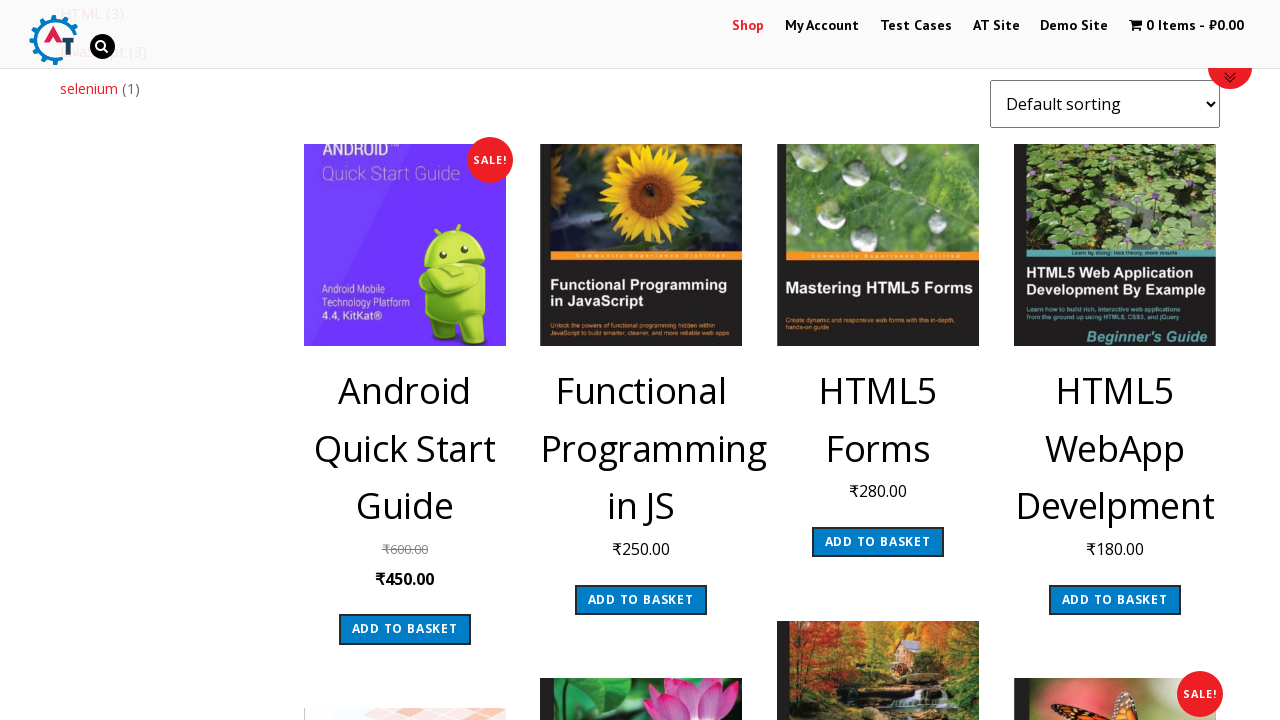

Clicked on 'Thinking in HTML' product title at (1115, 361) on xpath=//h3[text()='Thinking in HTML']
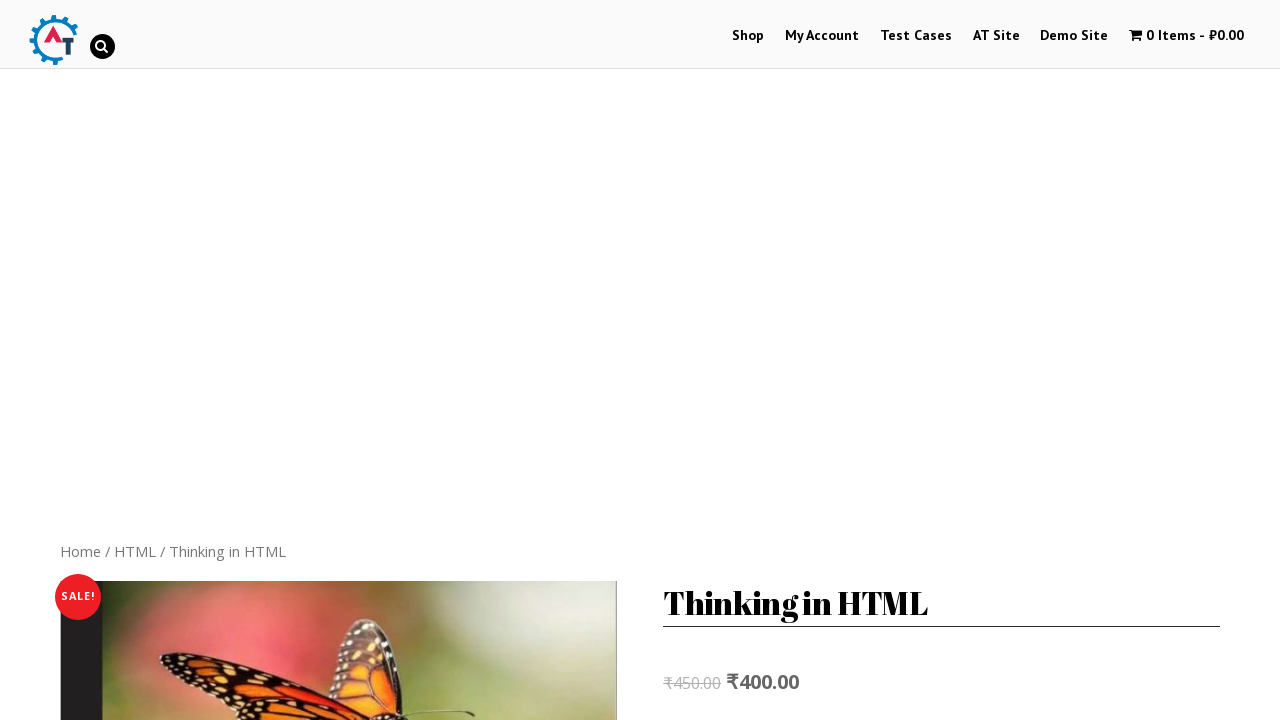

Clicked Add to Cart button at (812, 361) on xpath=//button[@type='submit']
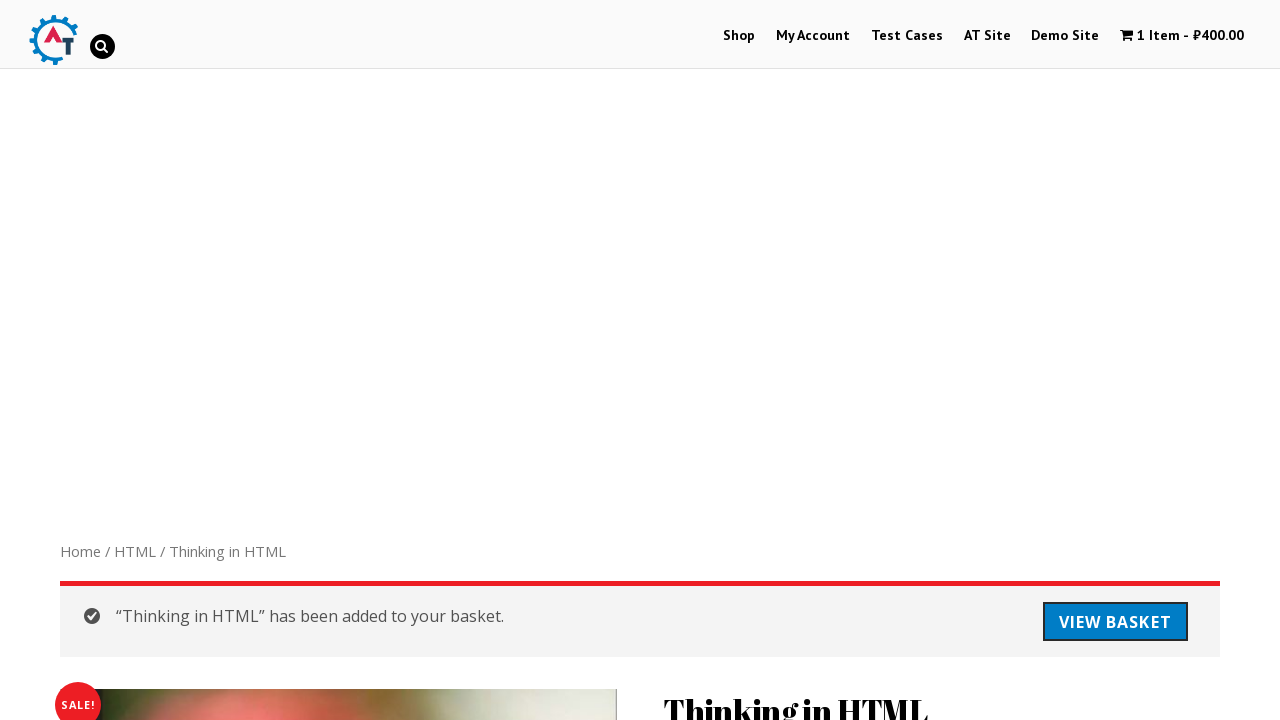

Waited 2 seconds for cart update
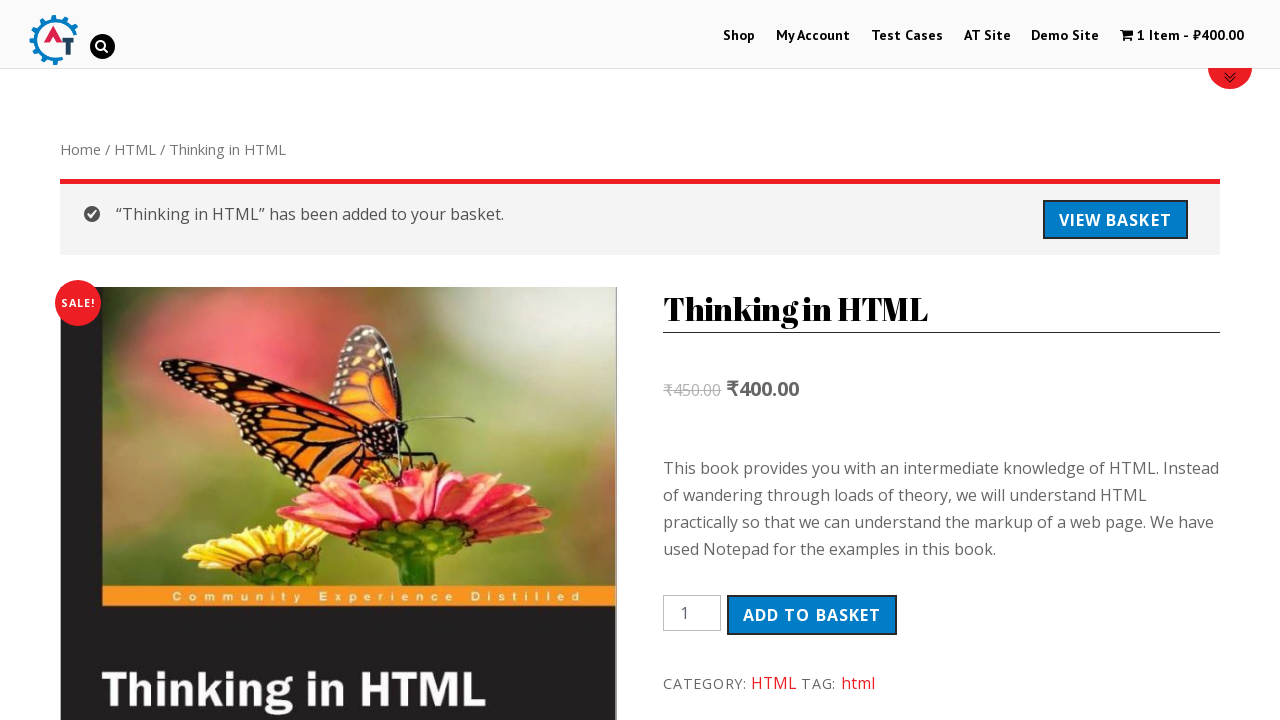

Clicked View Basket button at (1115, 220) on xpath=//a[@class='button wc-forward']
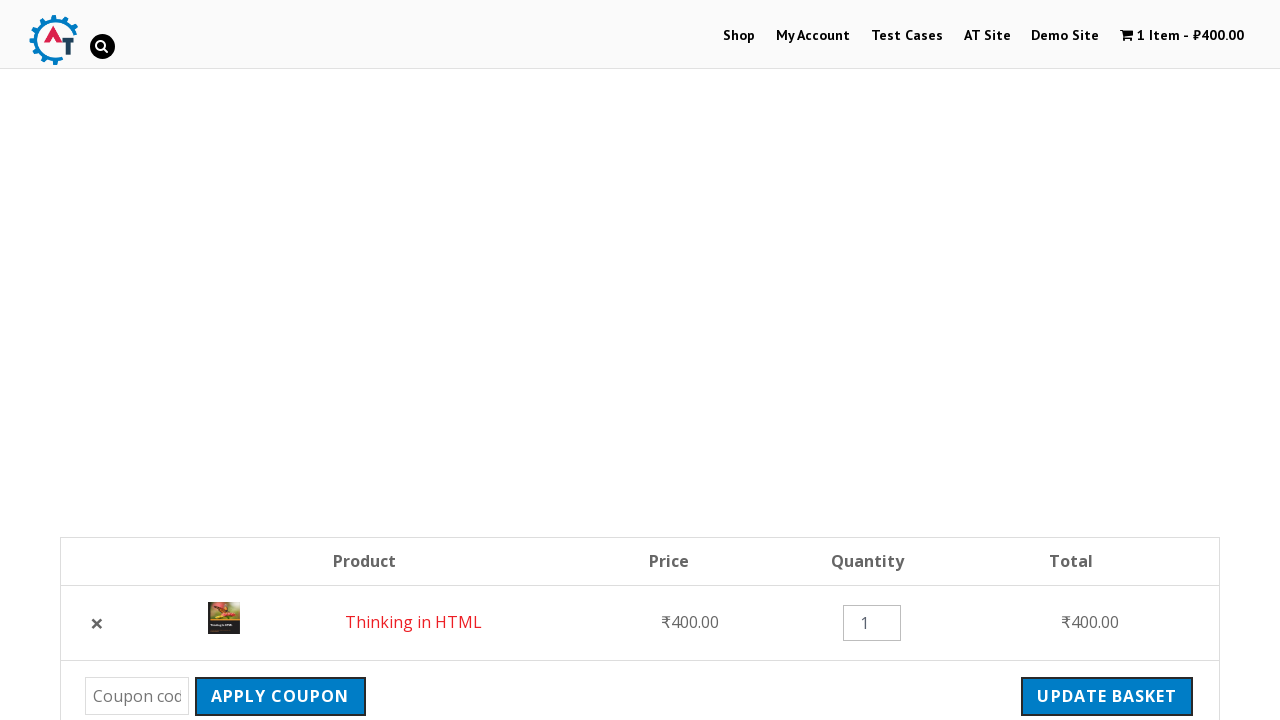

Waited 1 second for basket page to load
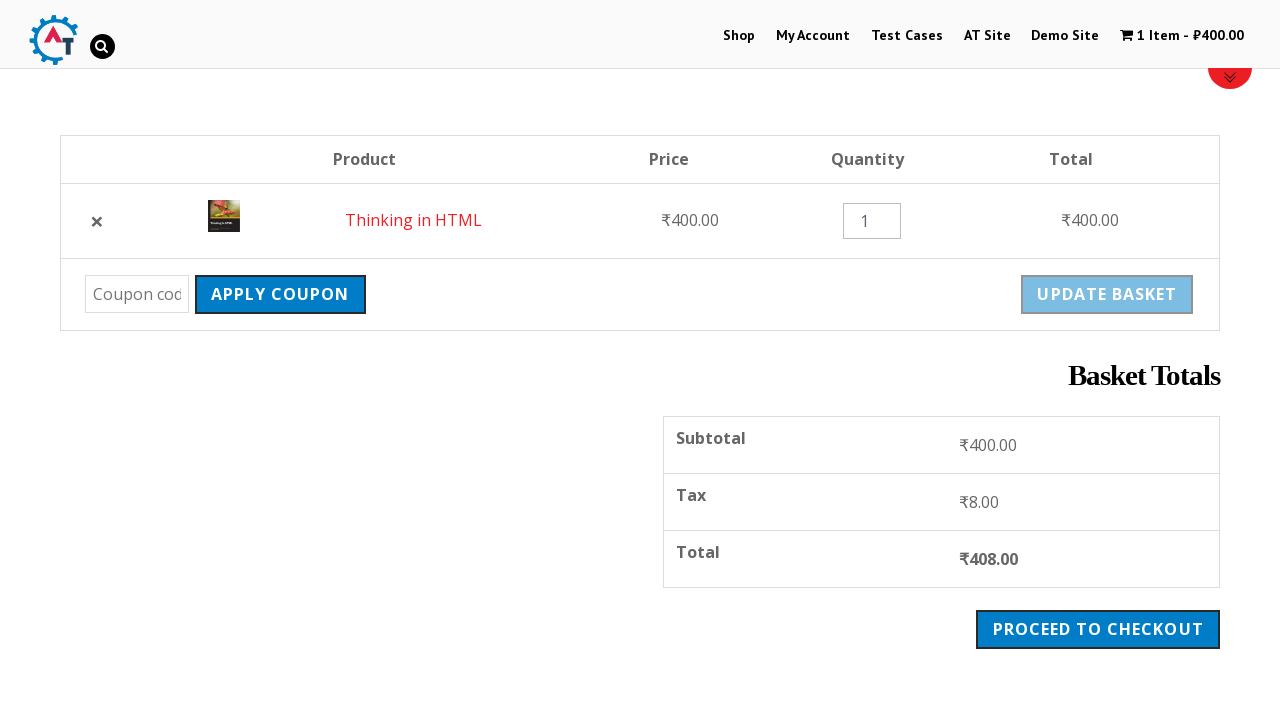

Clicked Proceed to Checkout button at (1098, 629) on xpath=//a[@class='checkout-button button alt wc-forward']
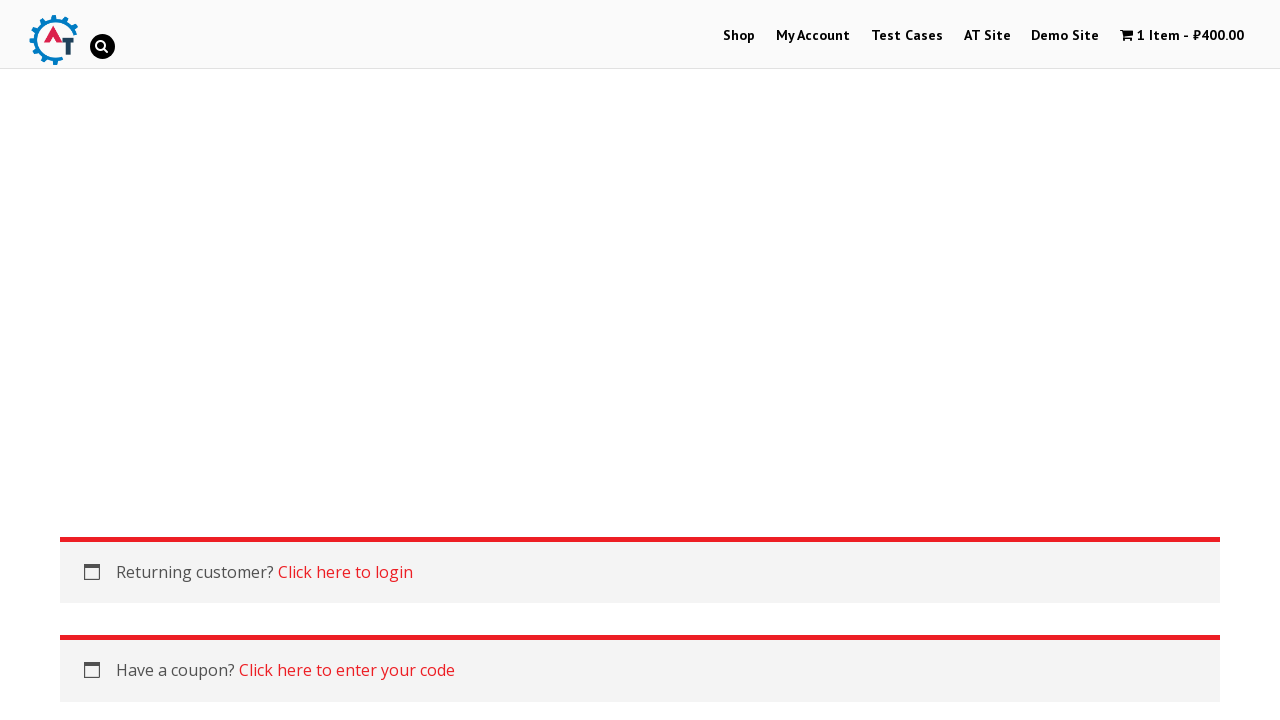

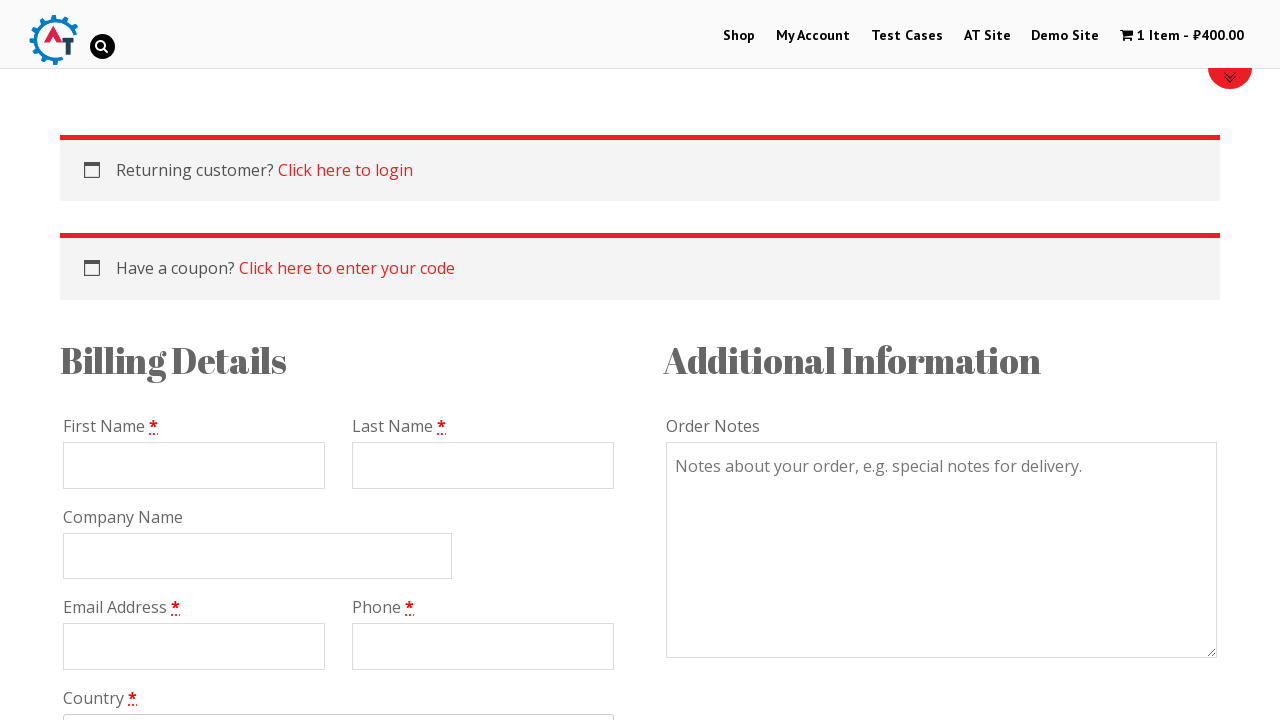